Validates that all empty input fields on the page have placeholder attributes containing the word "Enter"

Starting URL: https://demoapps.qspiders.com/ui?scenario=4

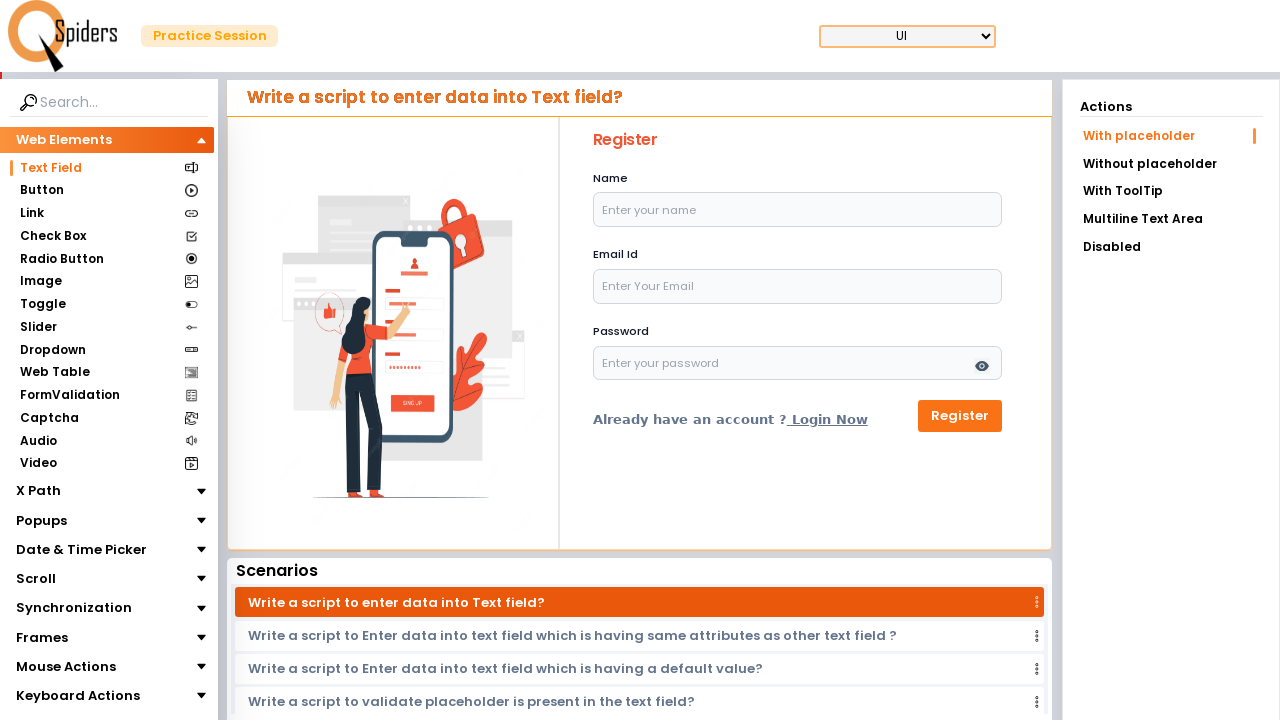

Navigated to placeholder validation test page
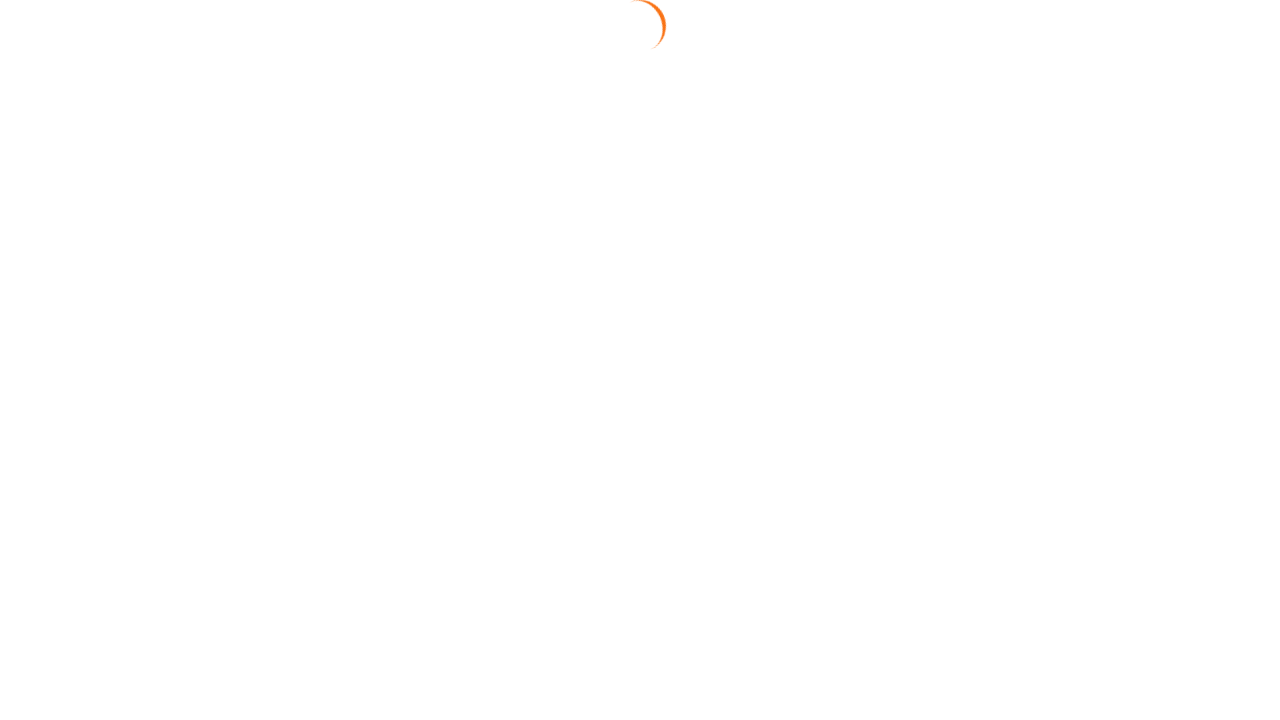

Located all empty input fields on the page
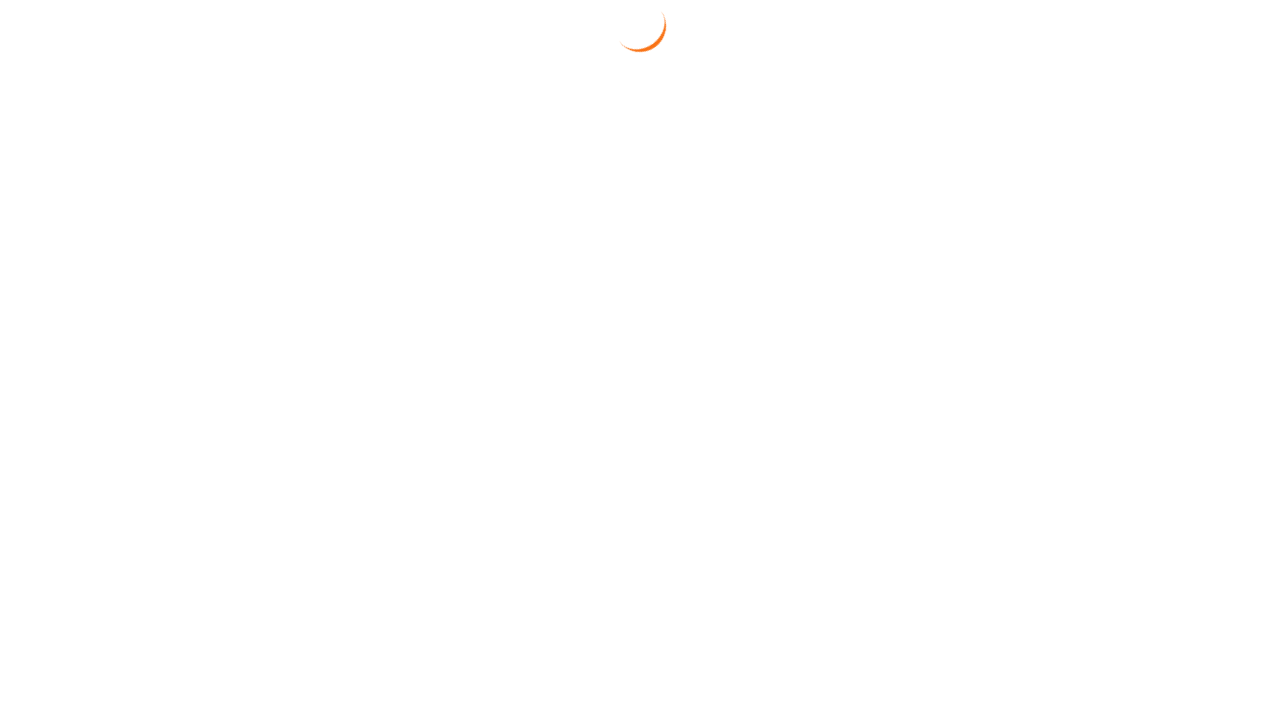

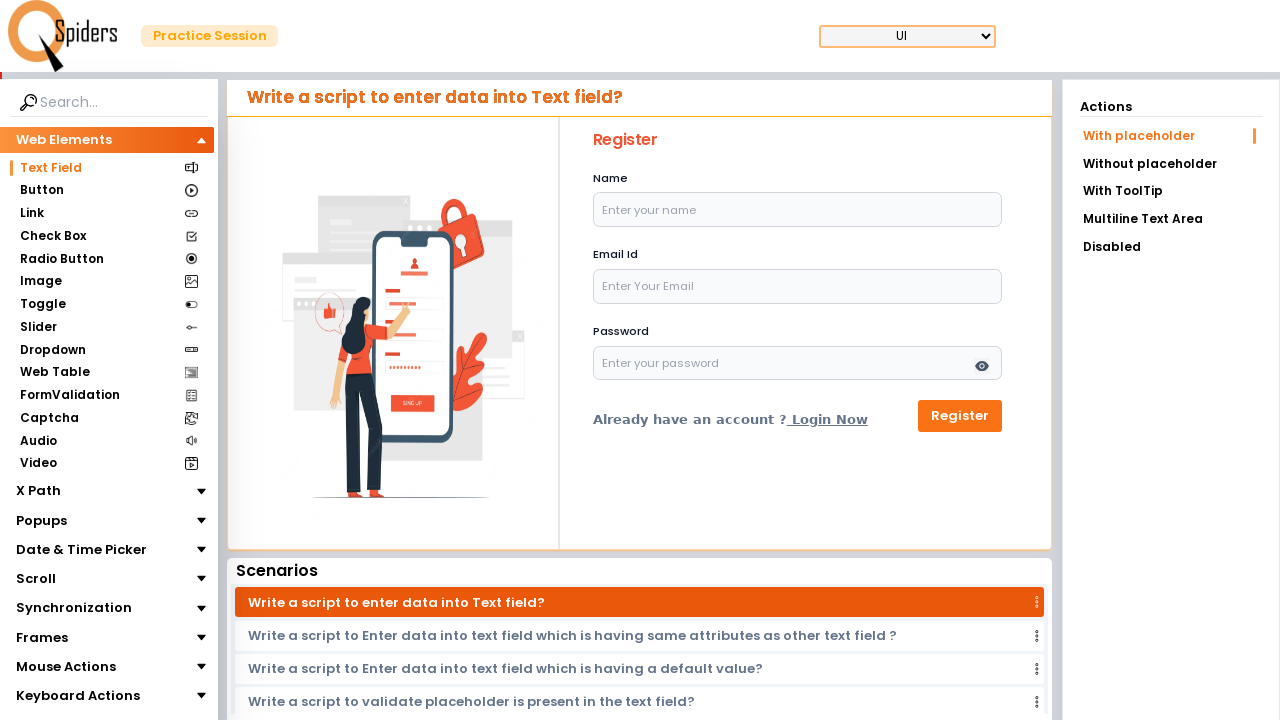